Tests search functionality on Hacker News clone by searching for "playwright" and verifying results are displayed

Starting URL: https://hackernews-seven.vercel.app

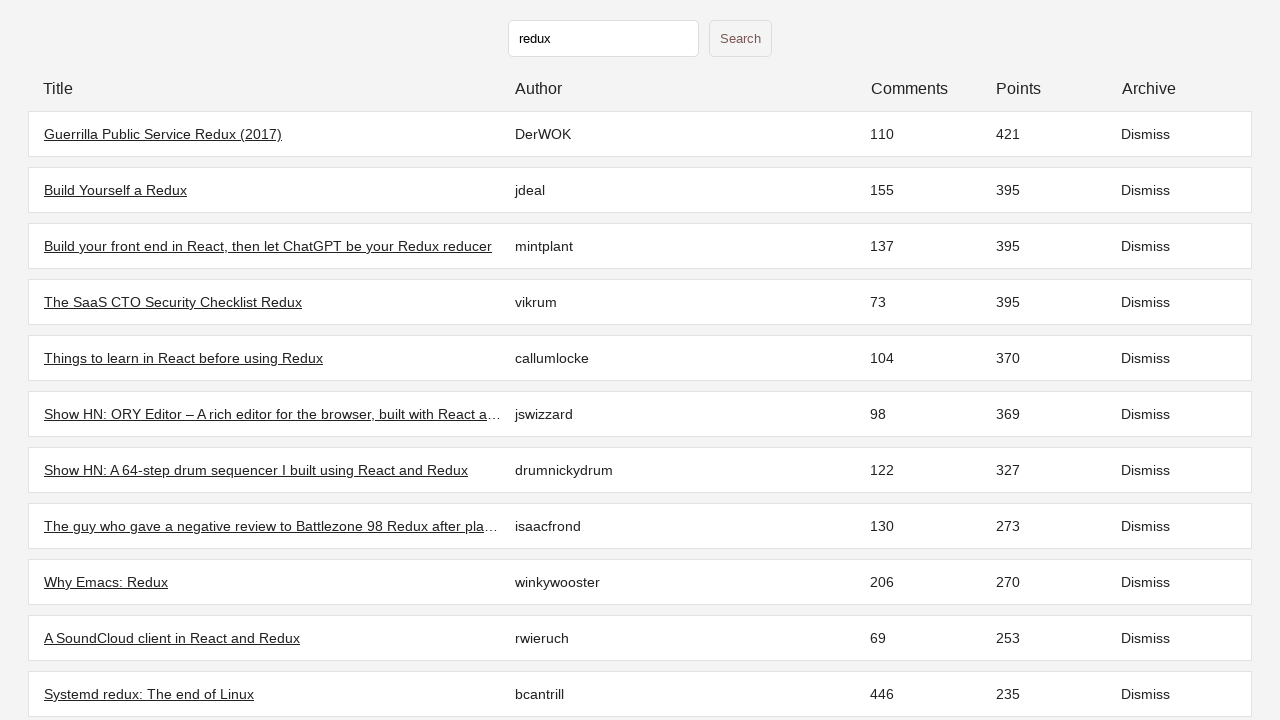

Initial stories loaded on Hacker News clone
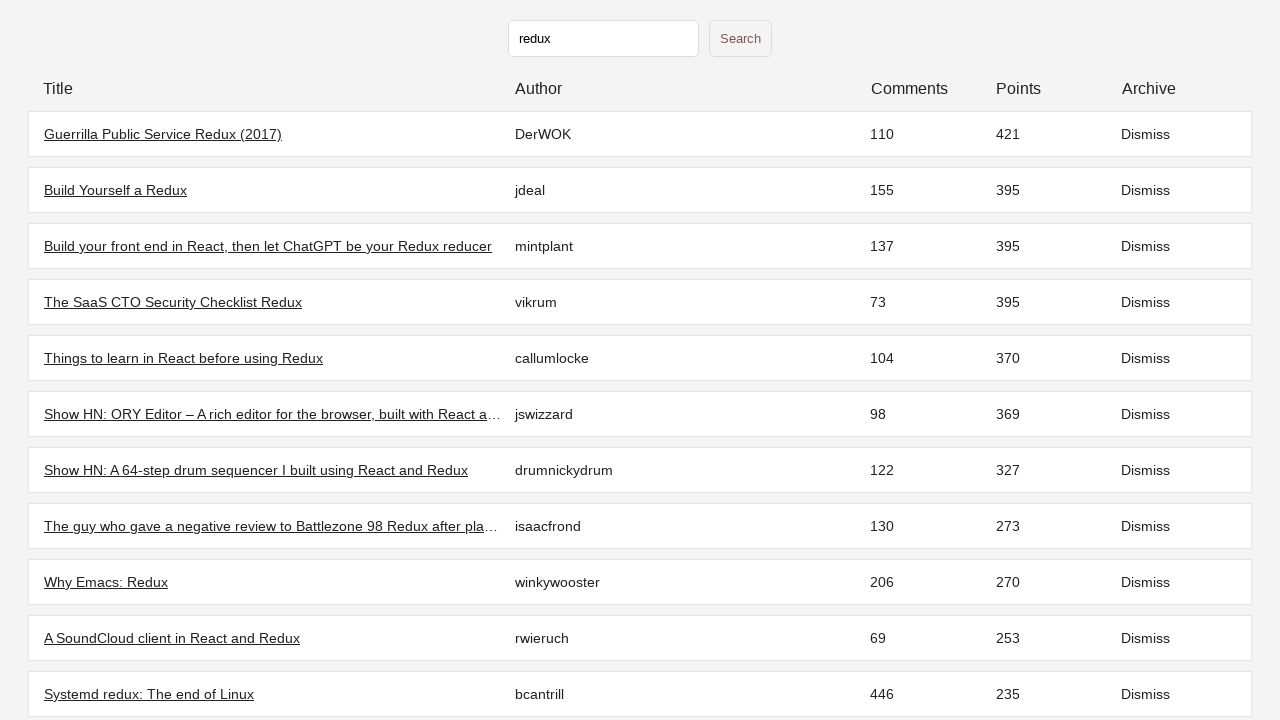

Filled search field with 'playwright' on input[type='text']
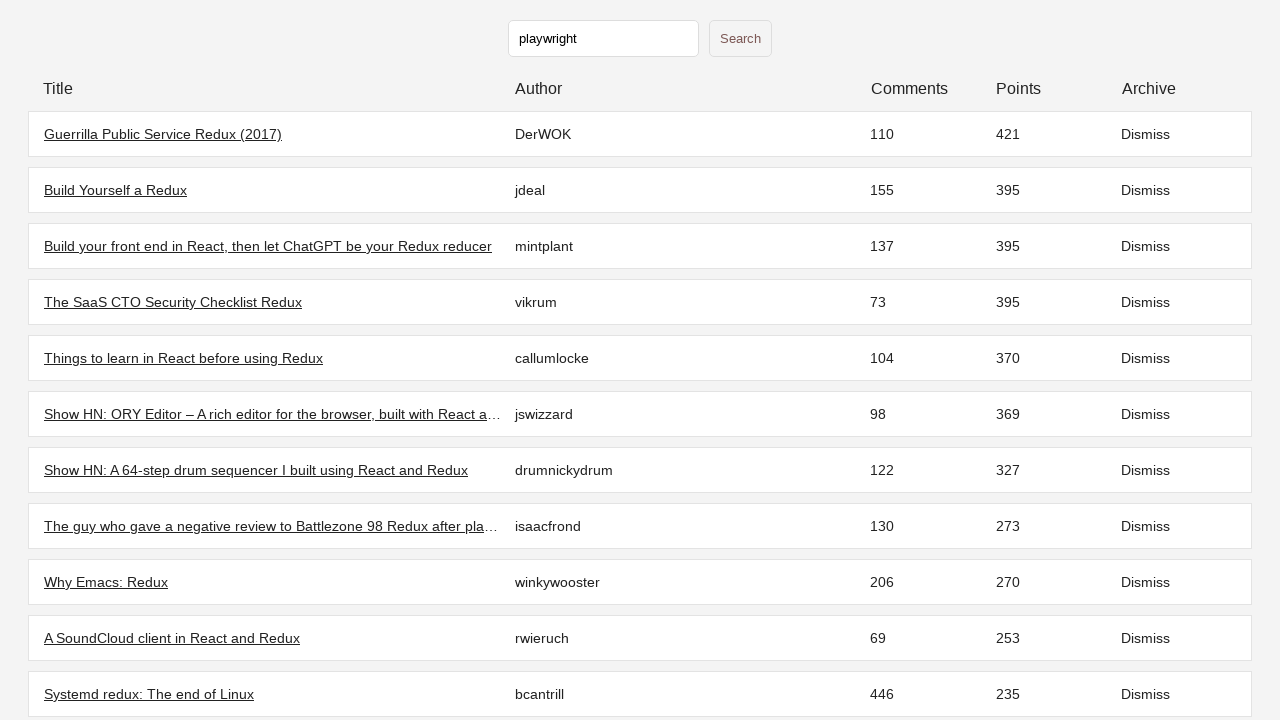

Pressed Enter to submit search query
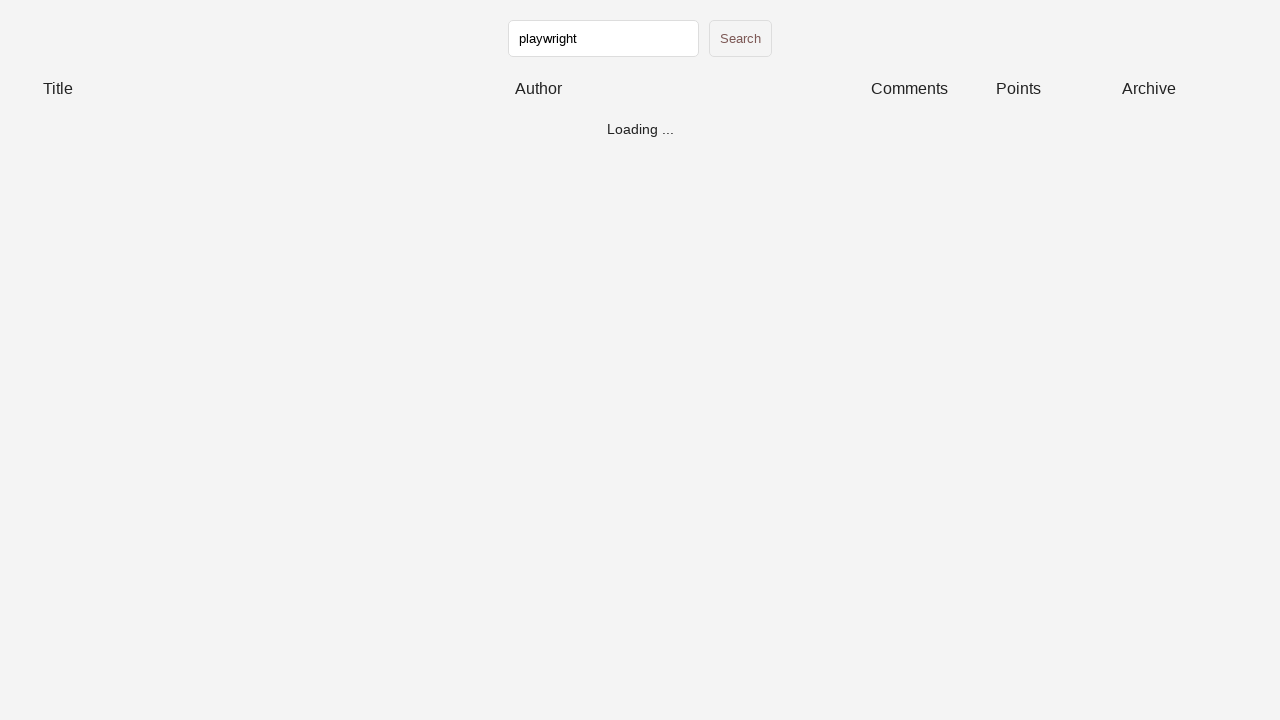

Search results for 'playwright' loaded and displayed
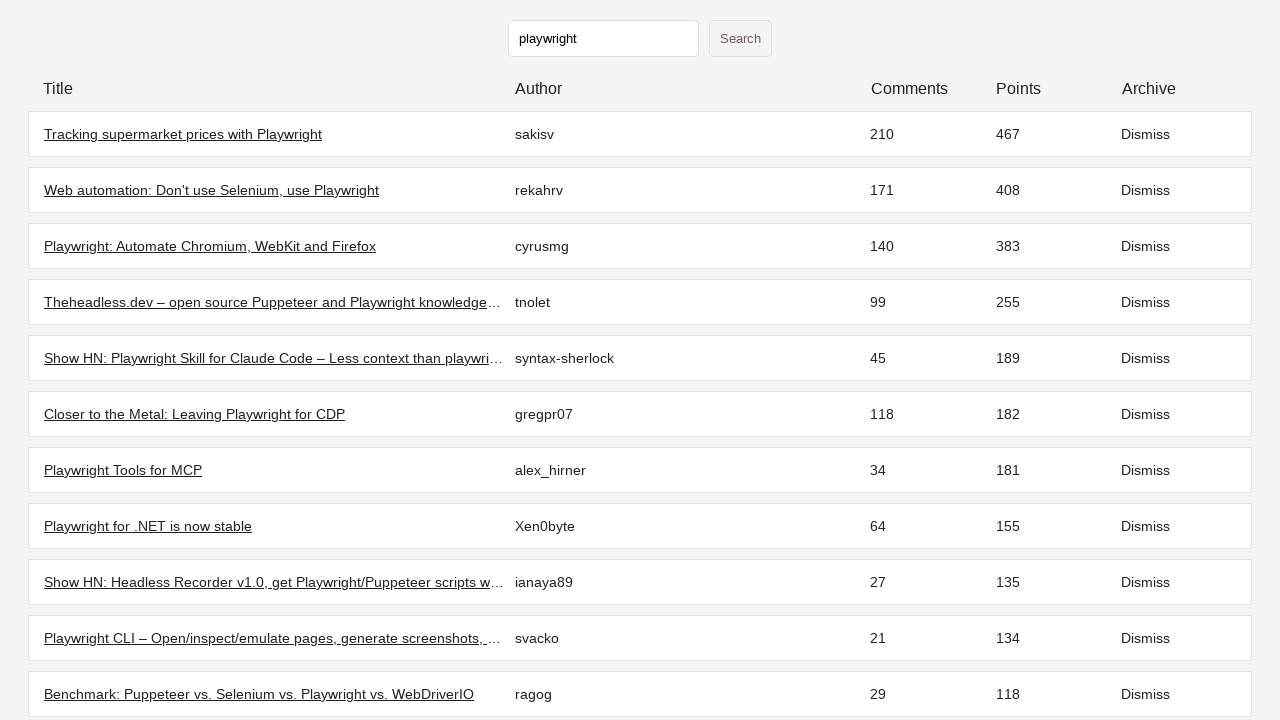

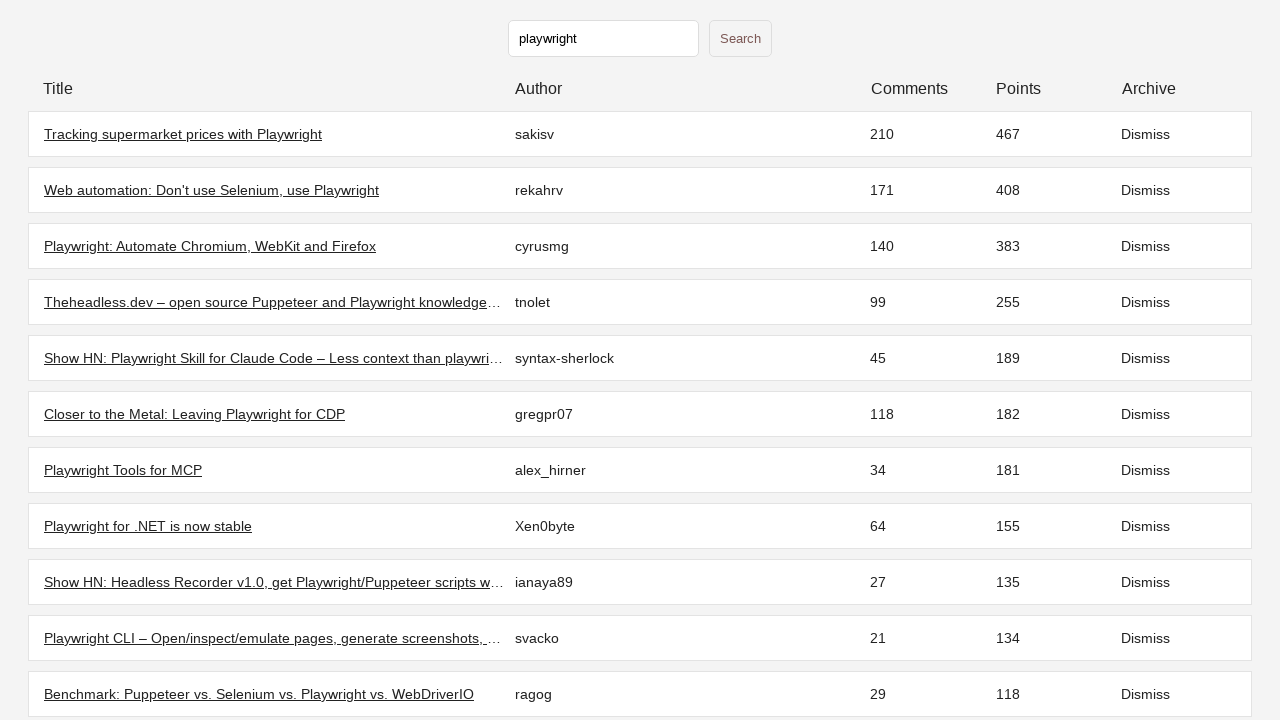